Tests the store search functionality by entering a search term into the search field

Starting URL: https://kodilla.com/pl/test/store

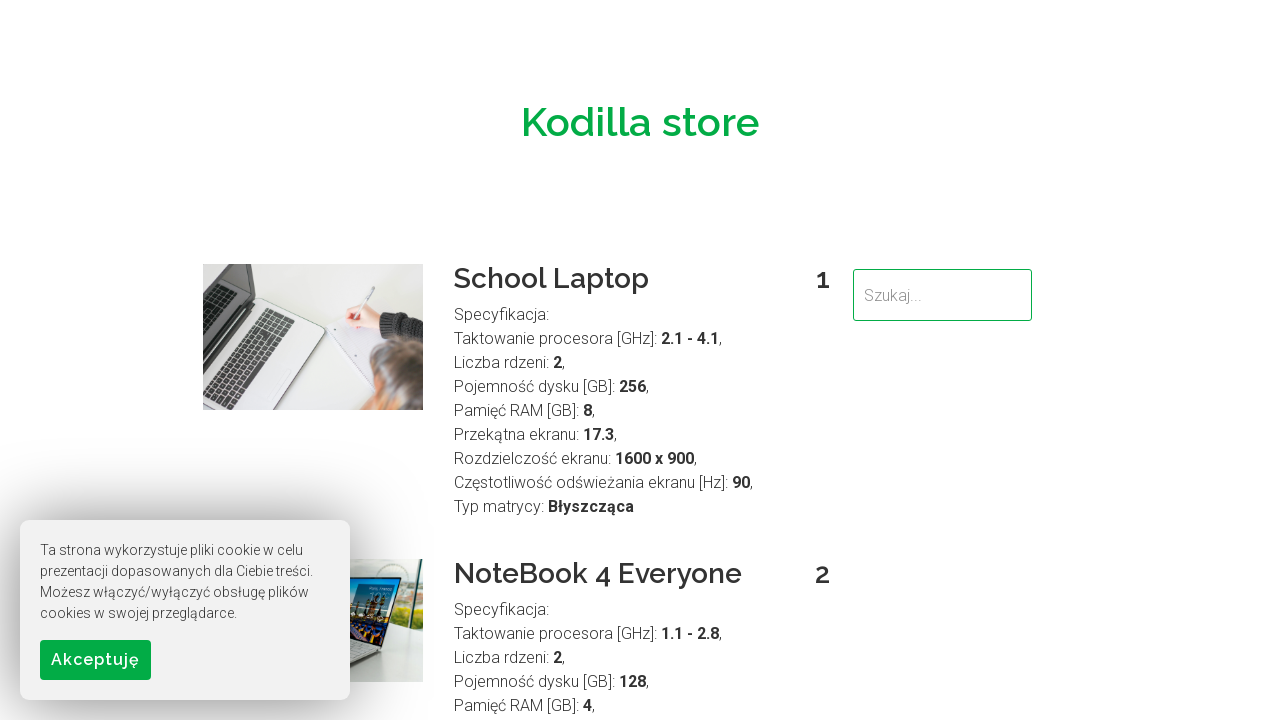

Filled search field with 'NoteBook' on #searchField
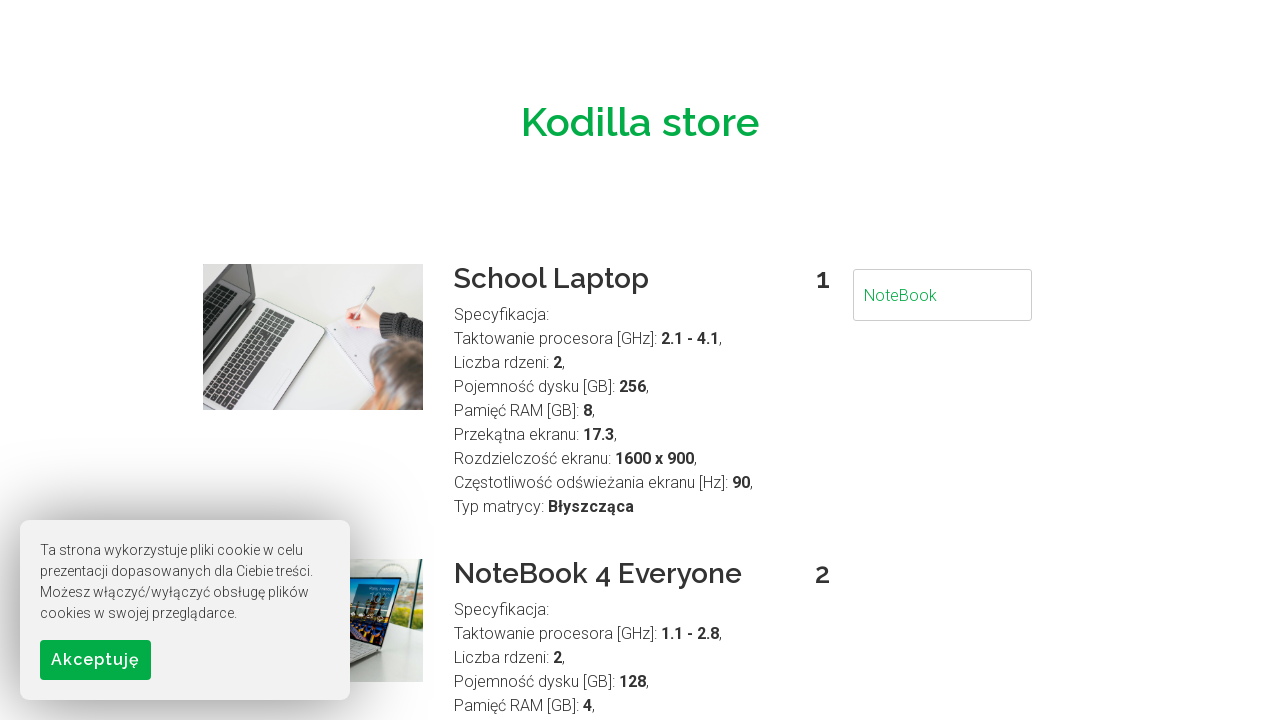

Clicked search field at (942, 295) on #searchField
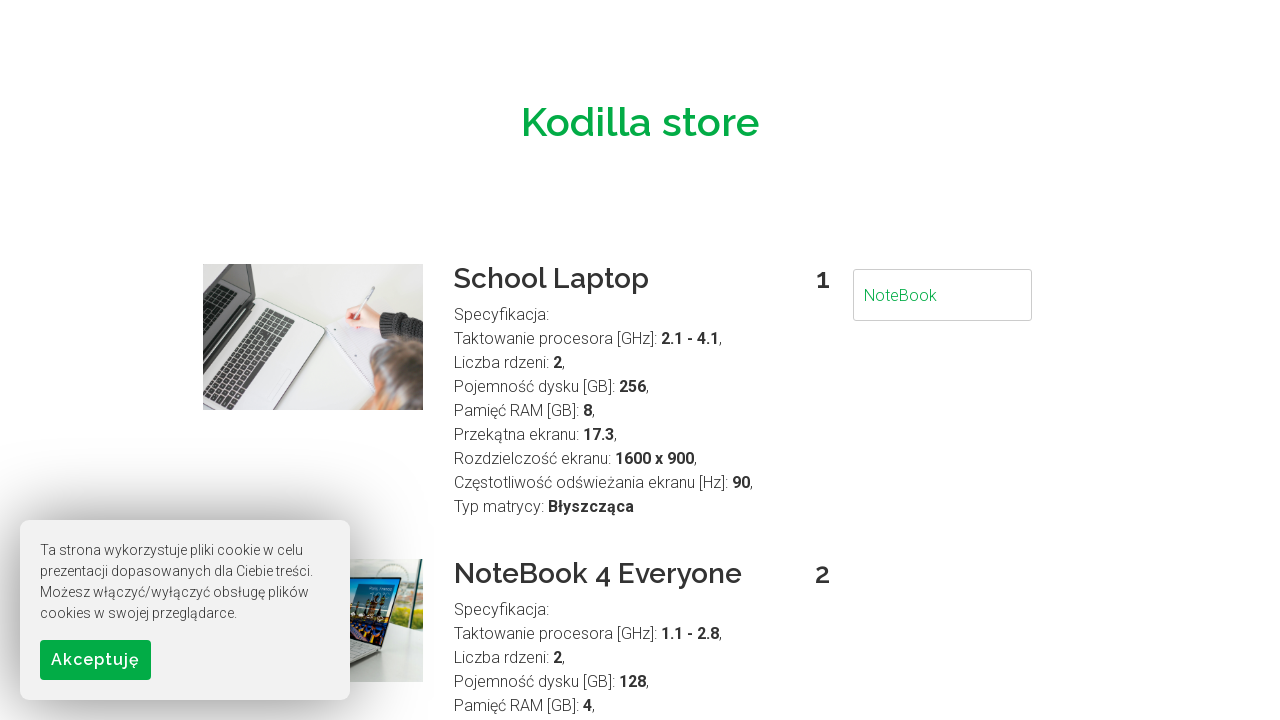

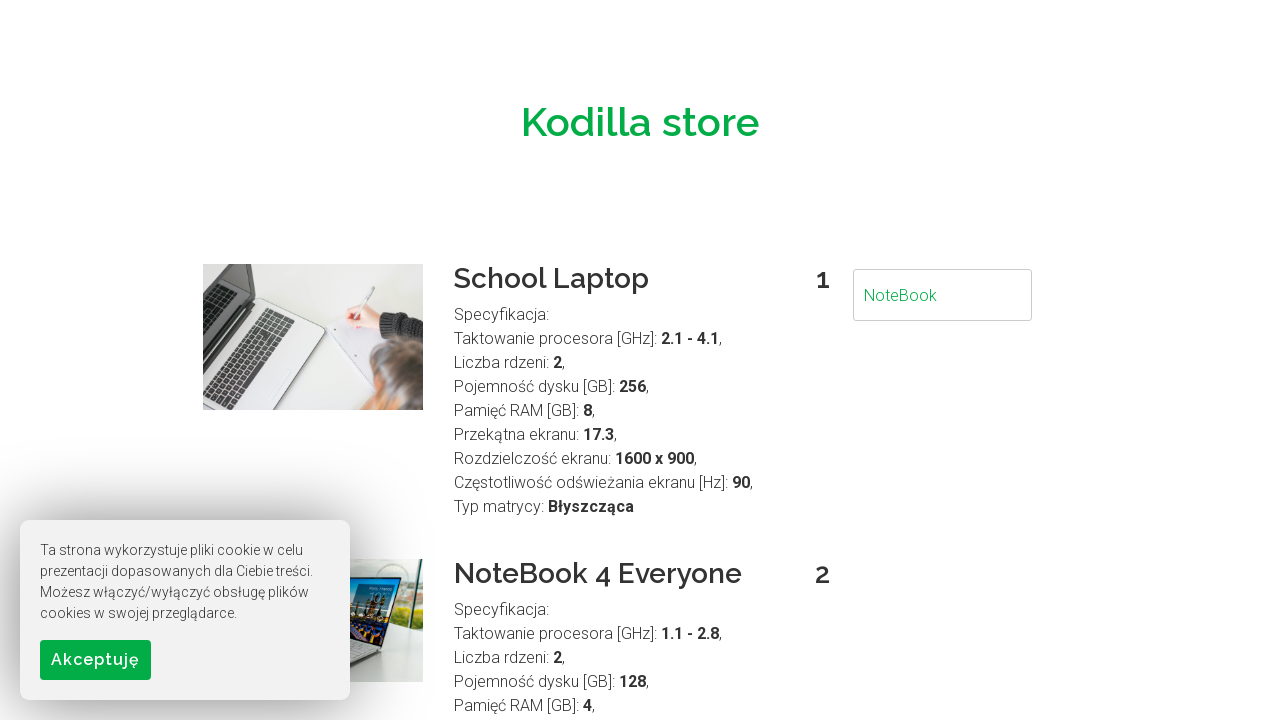